Navigates to wisequarter.com and verifies the current URL contains "wisequarter" to confirm successful navigation.

Starting URL: https://www.wisequarter.com

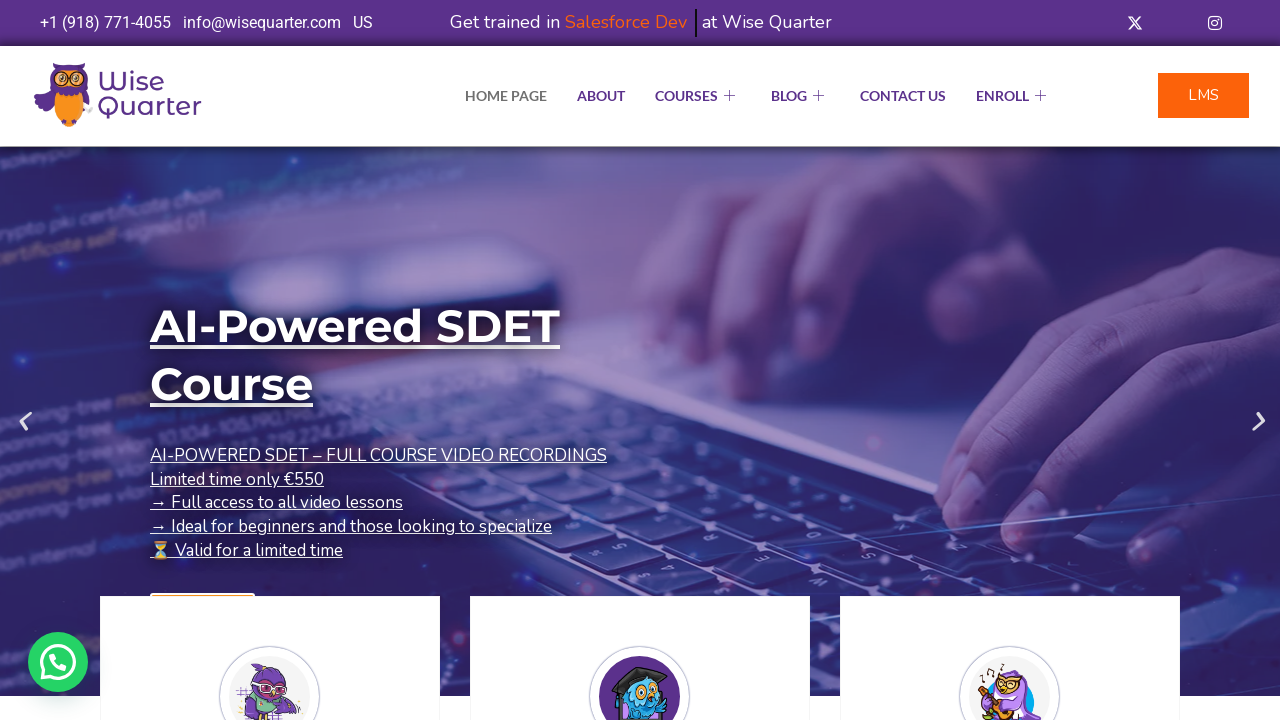

Waited for page to reach domcontentloaded state
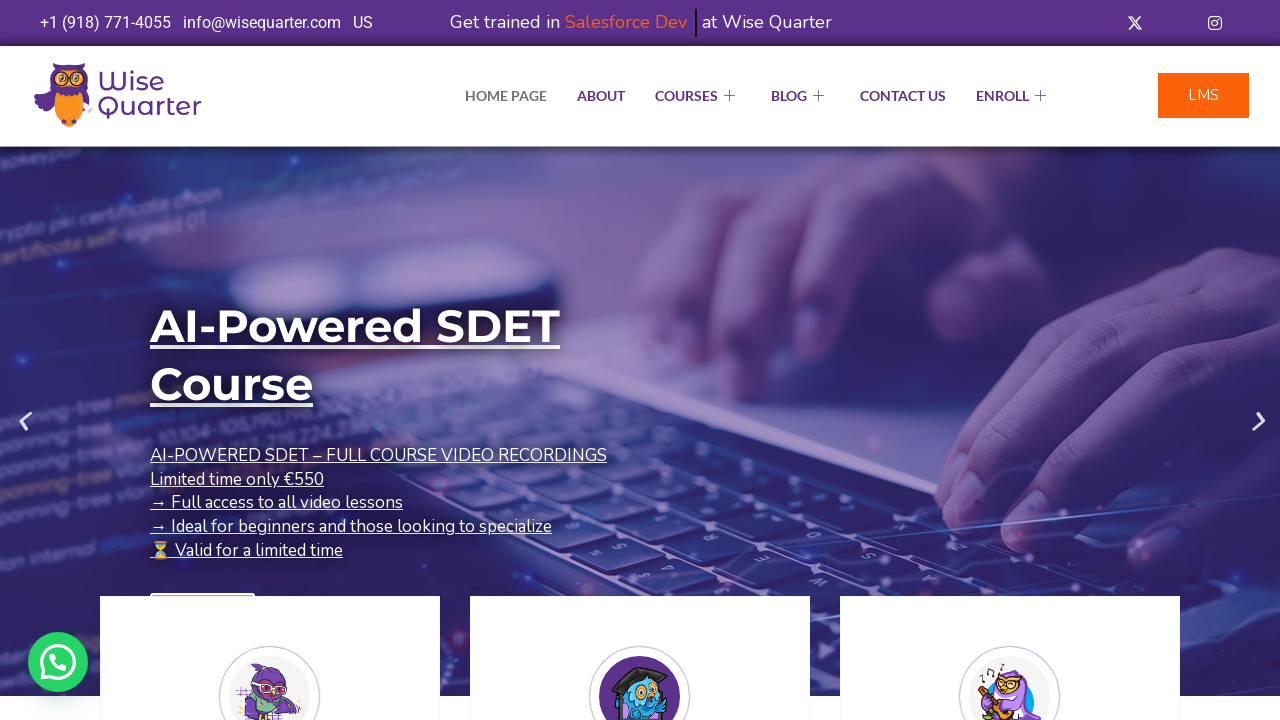

Verified that current URL contains 'wisequarter'
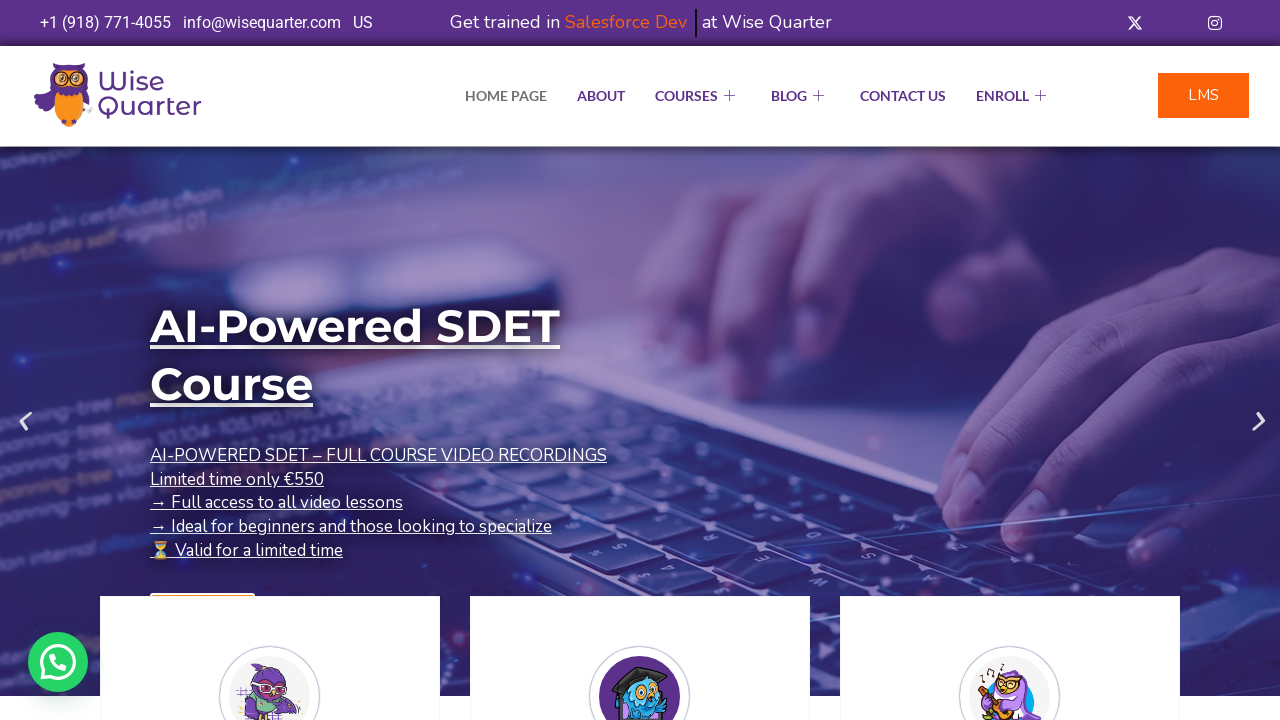

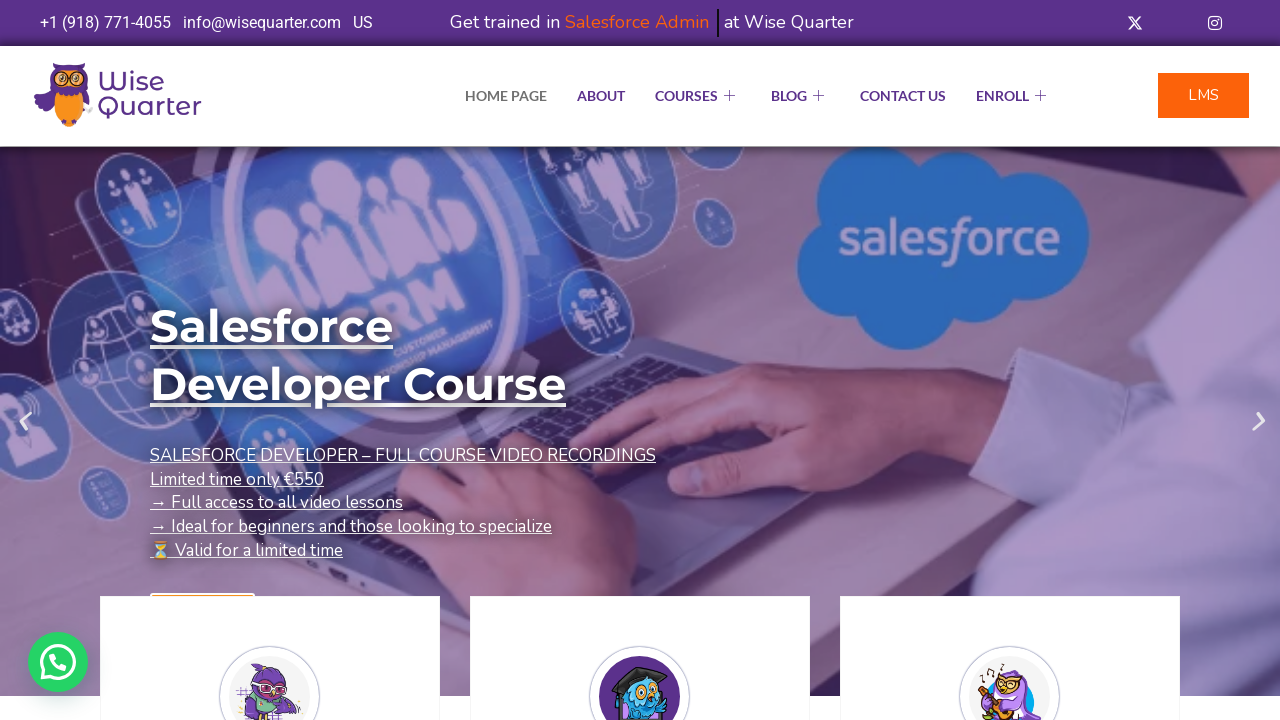